Tests various checkbox interactions including basic checkboxes, ajax checkboxes, language selection, tri-state checkboxes, toggle switches, and multiple selection dropdowns on a demo page

Starting URL: https://leafground.com/checkbox.xhtml

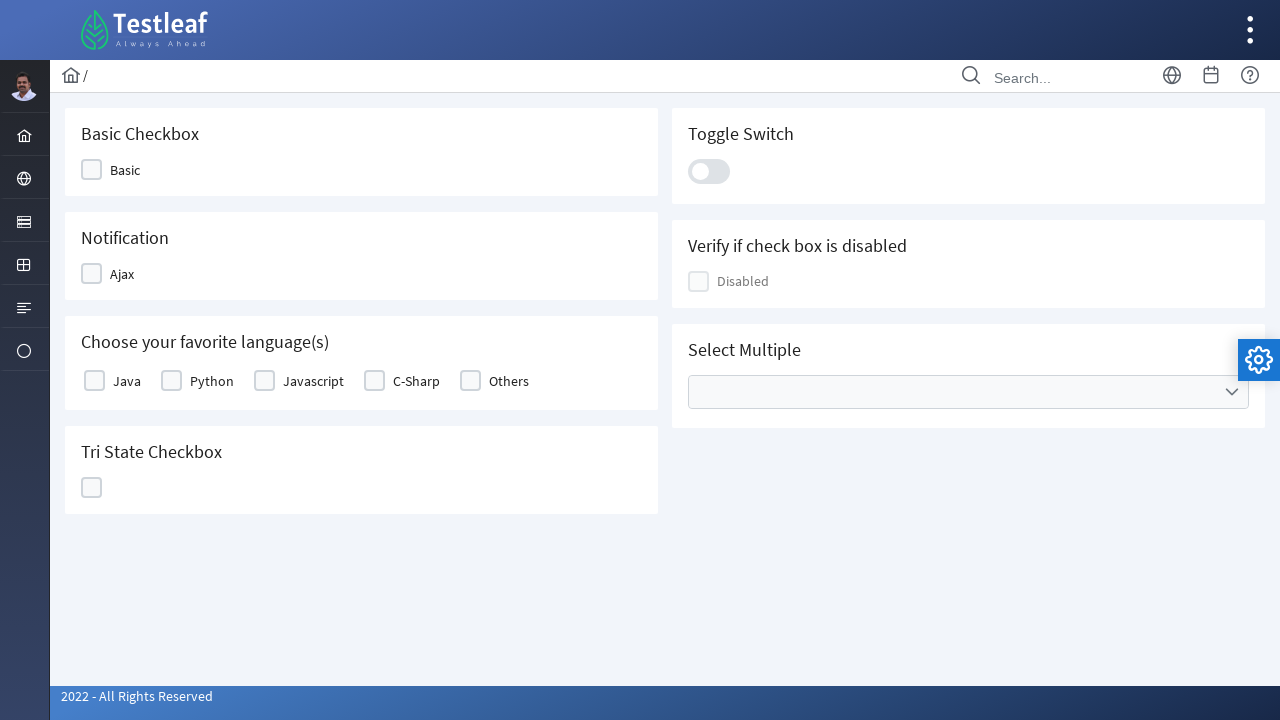

Clicked basic checkbox at (125, 170) on xpath=//span[text()='Basic']
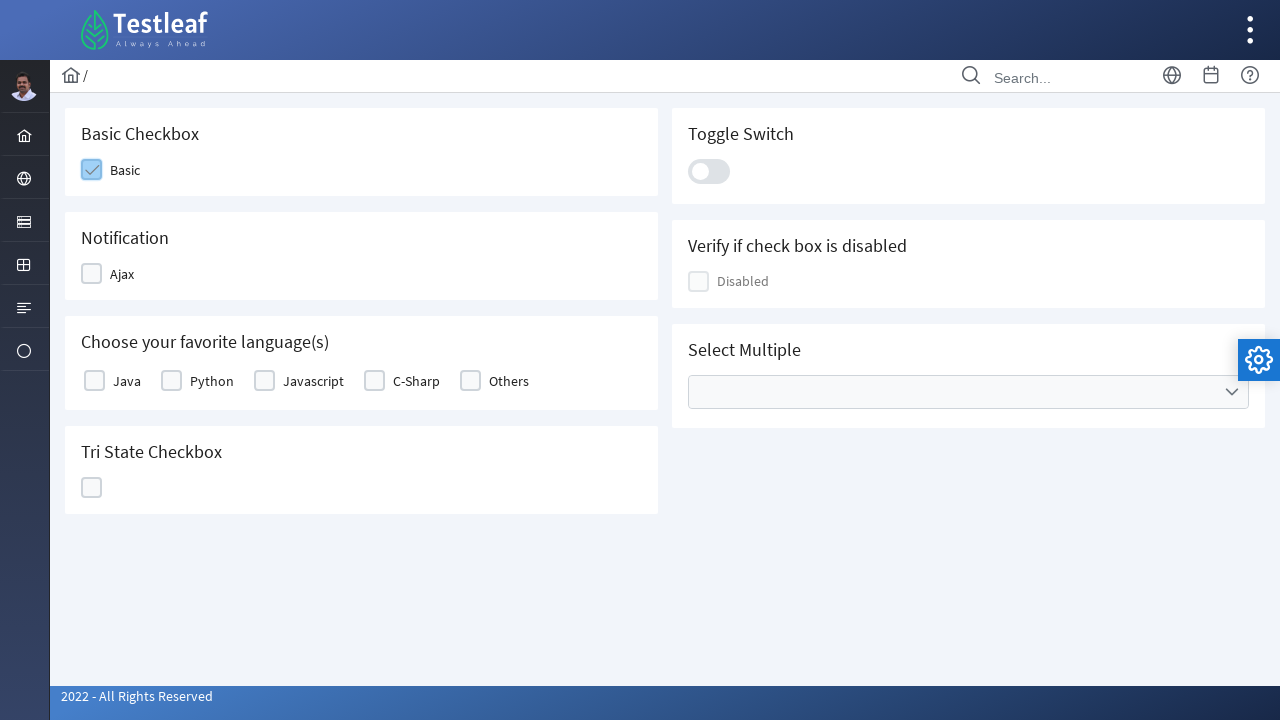

Clicked Ajax checkbox at (122, 274) on xpath=//span[text()='Ajax']
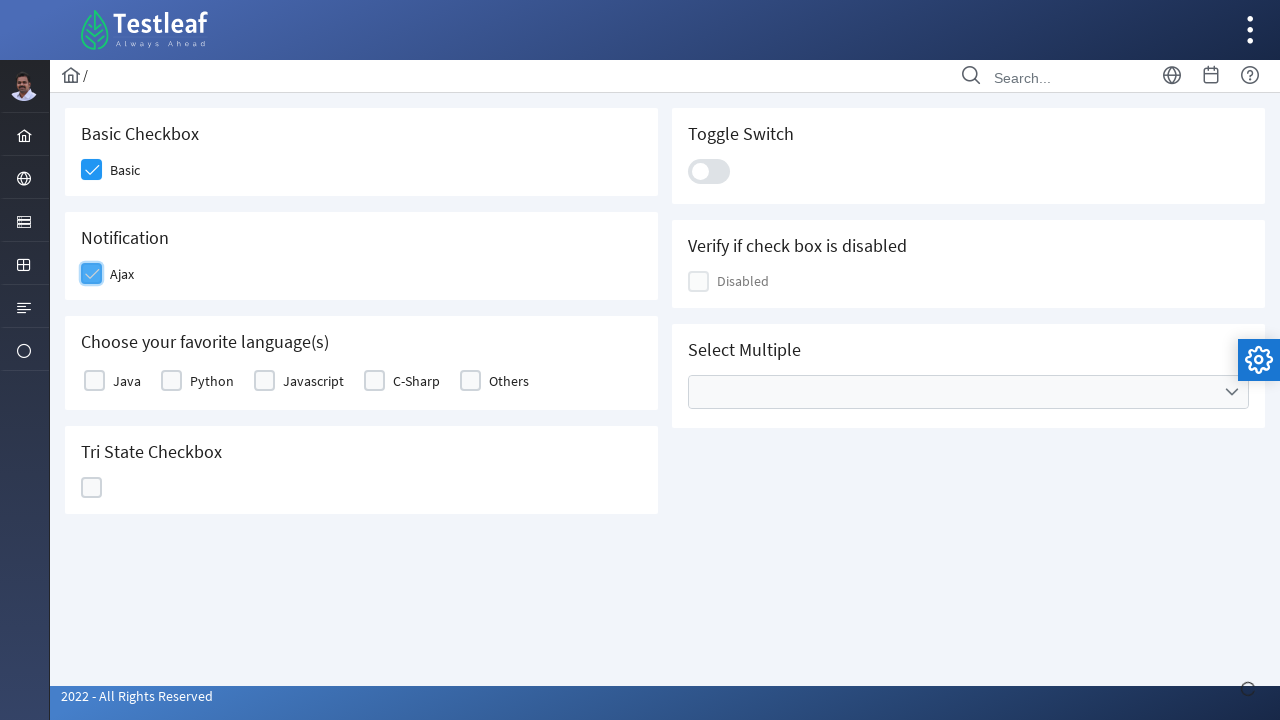

Ajax checkbox confirmation message appeared
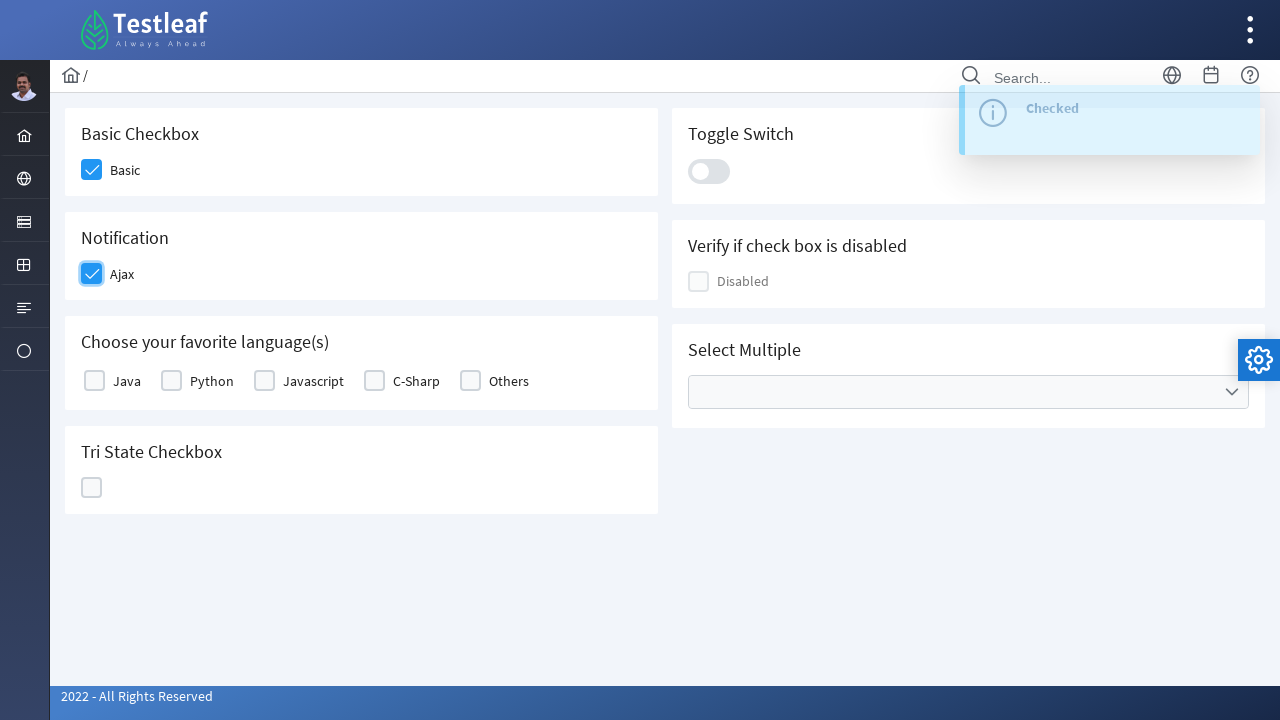

Selected Java language checkbox at (94, 381) on xpath=//label[text()='Java']/preceding-sibling::div
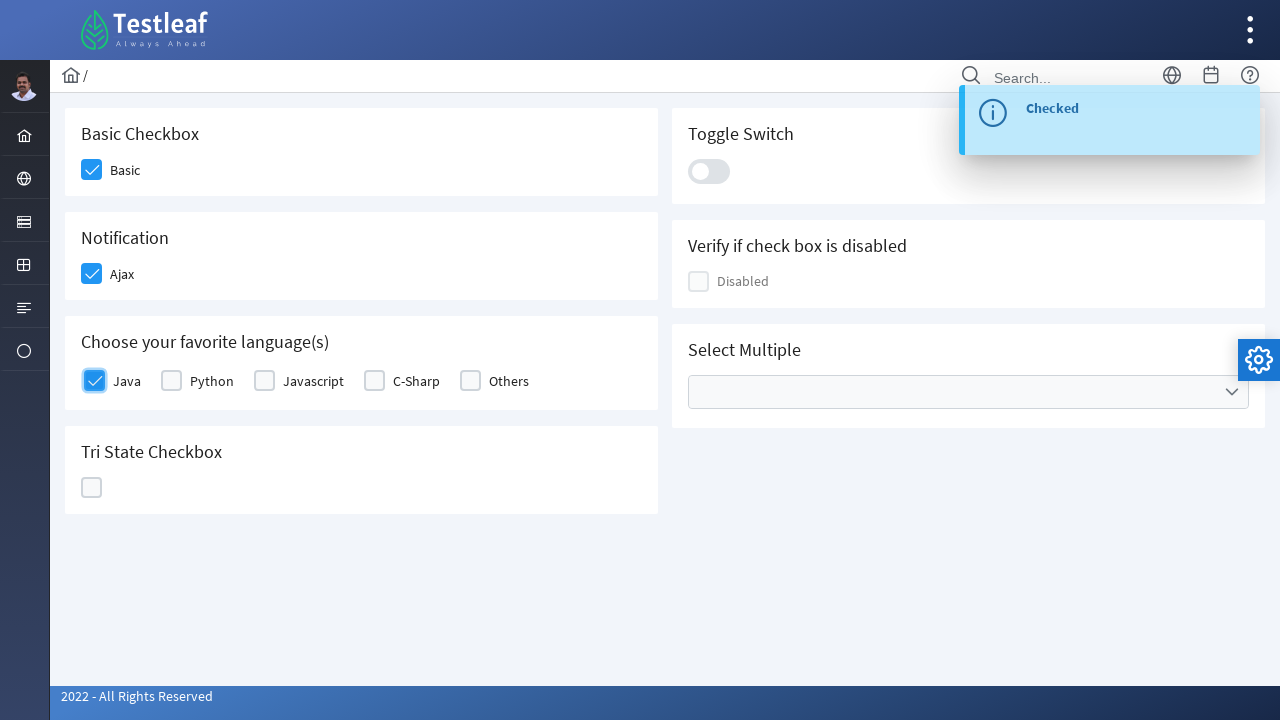

Clicked tri-state checkbox at (92, 488) on xpath=//div[@id='j_idt87:ajaxTriState']
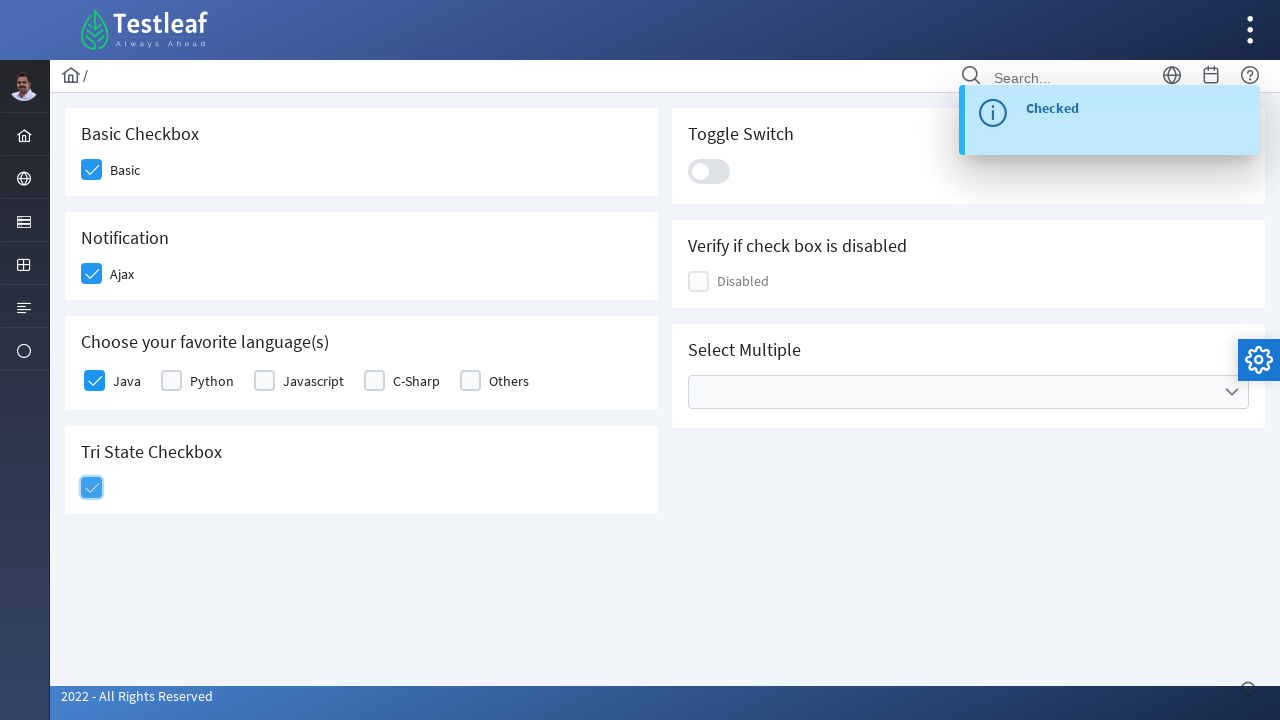

Tri-state checkbox status updated to State = 1
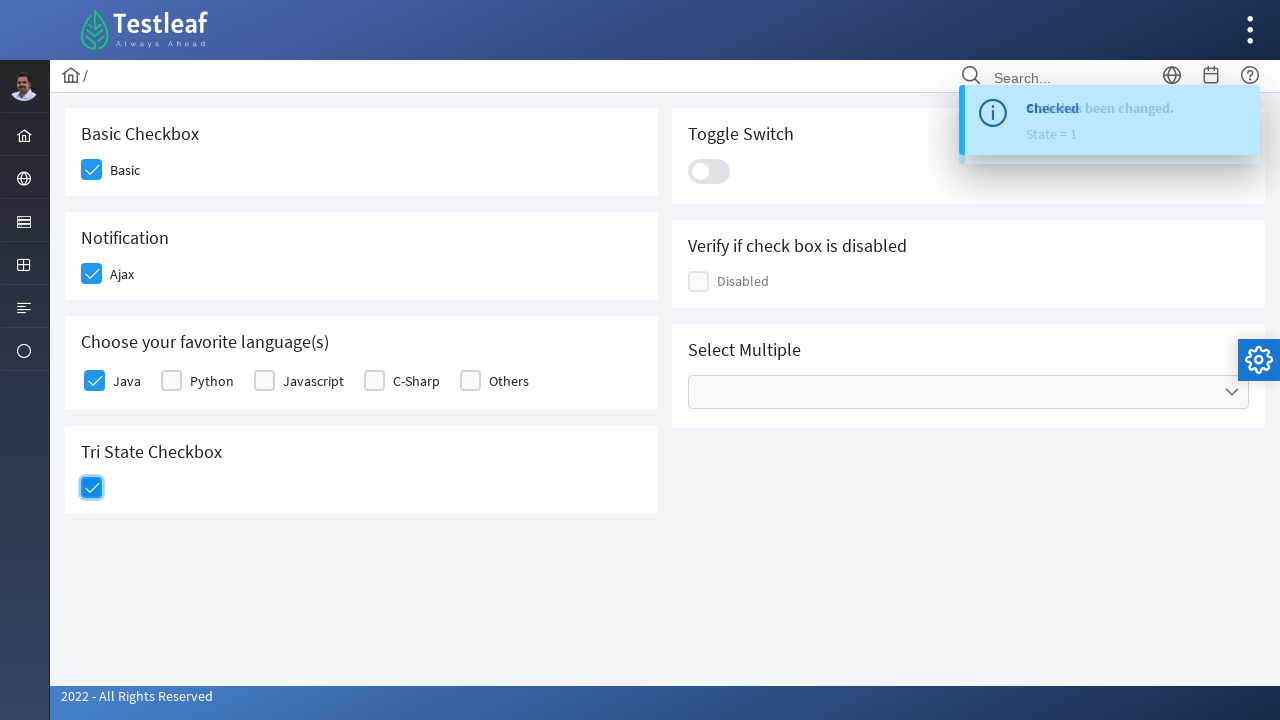

Clicked toggle switch at (709, 171) on xpath=//div[@class='ui-toggleswitch-slider']
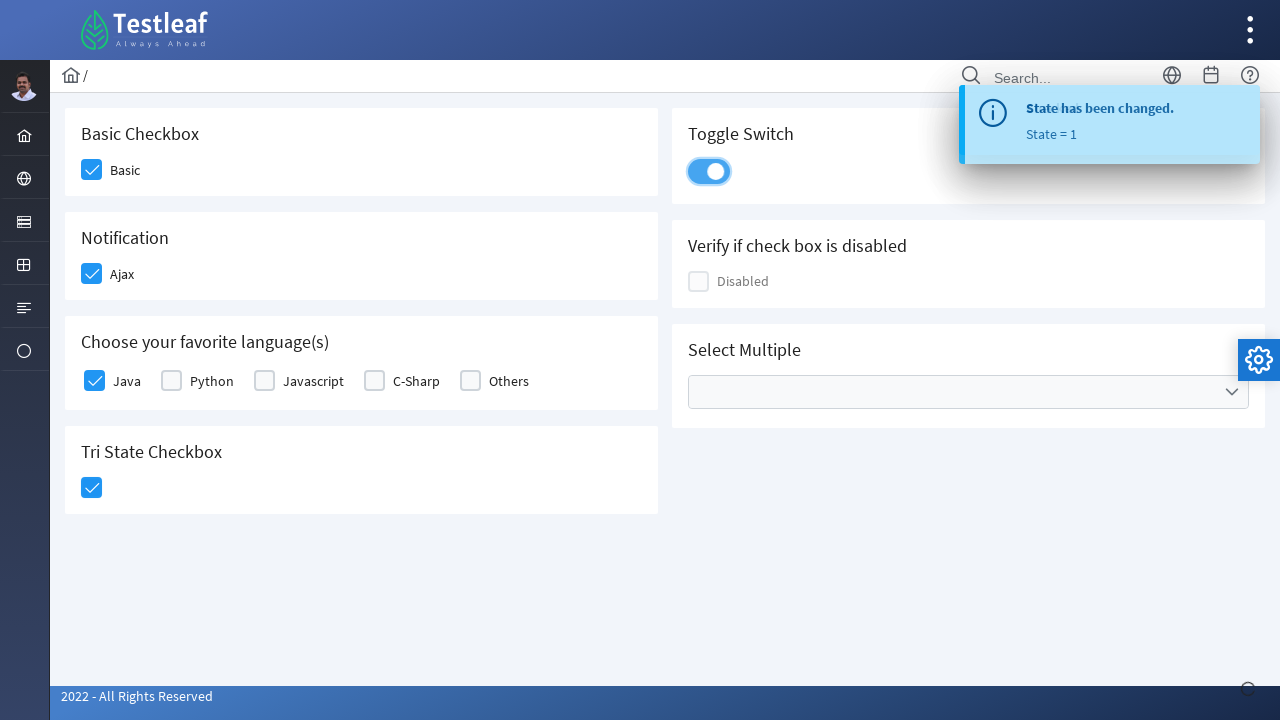

Opened multiple selection dropdown for Cities at (968, 392) on xpath=//ul[@data-label='Cities']
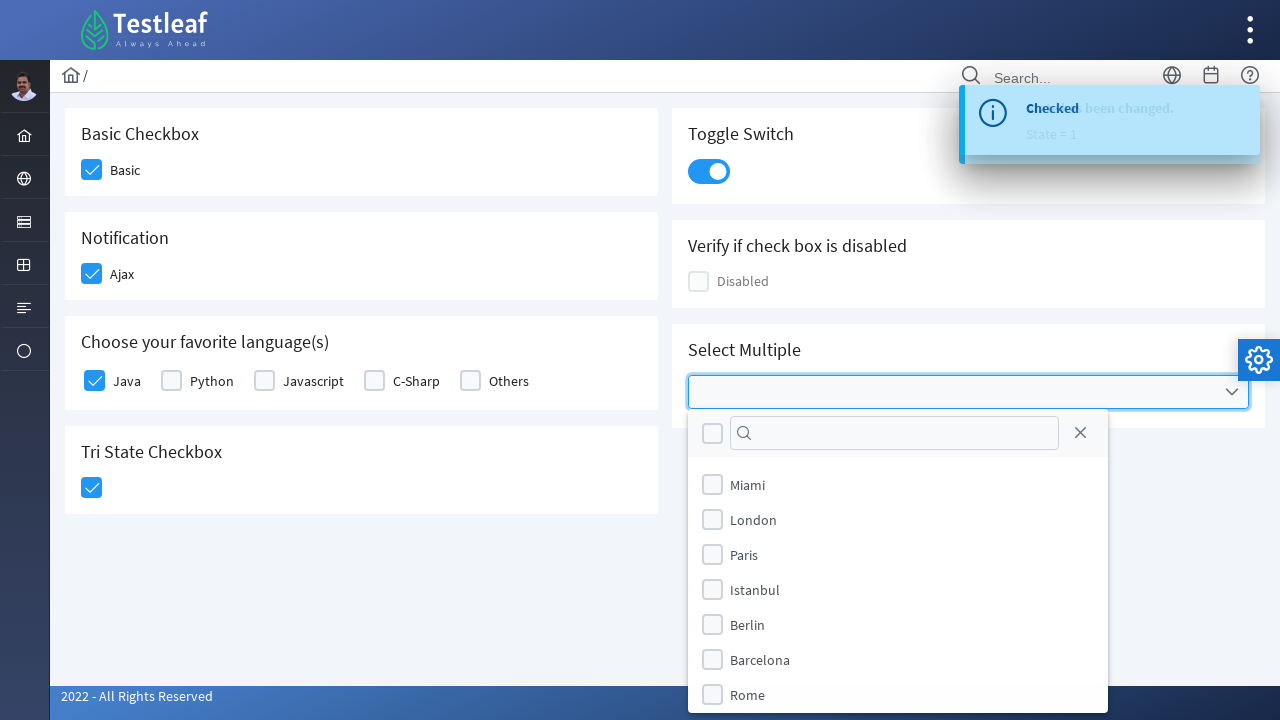

Selected Paris from Cities dropdown at (744, 554) on (//label[text()='Paris'])[2]
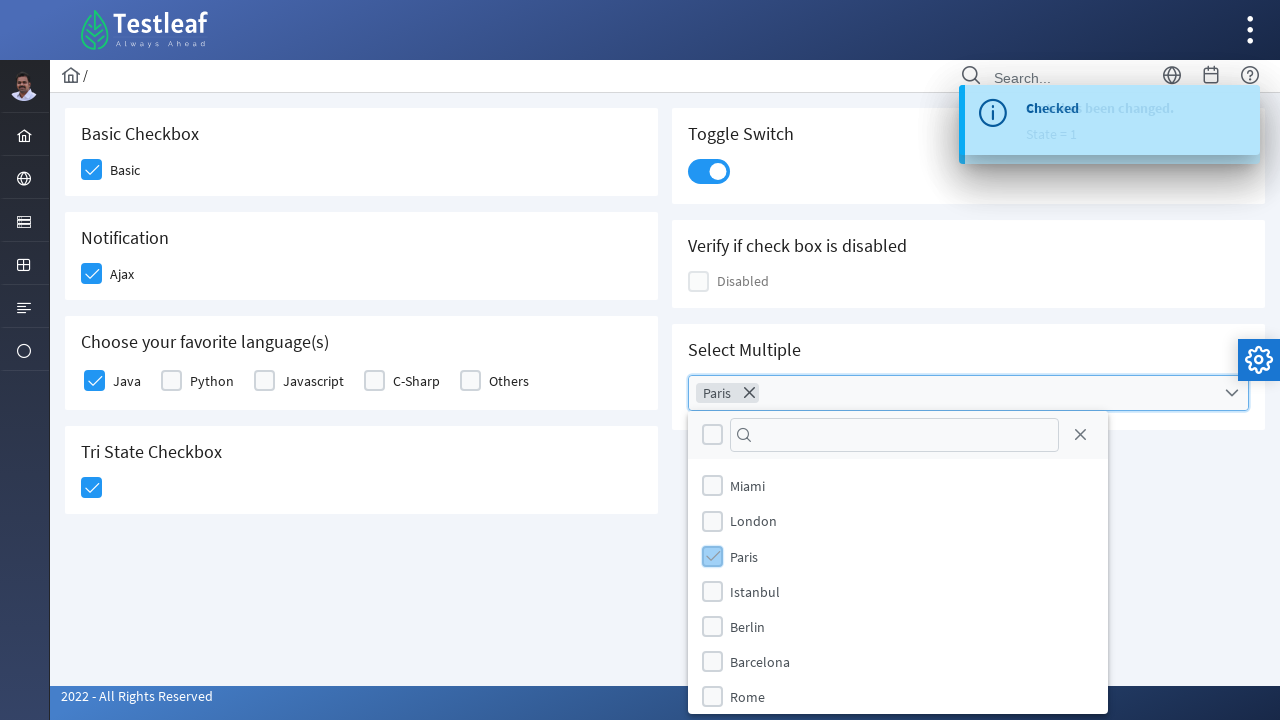

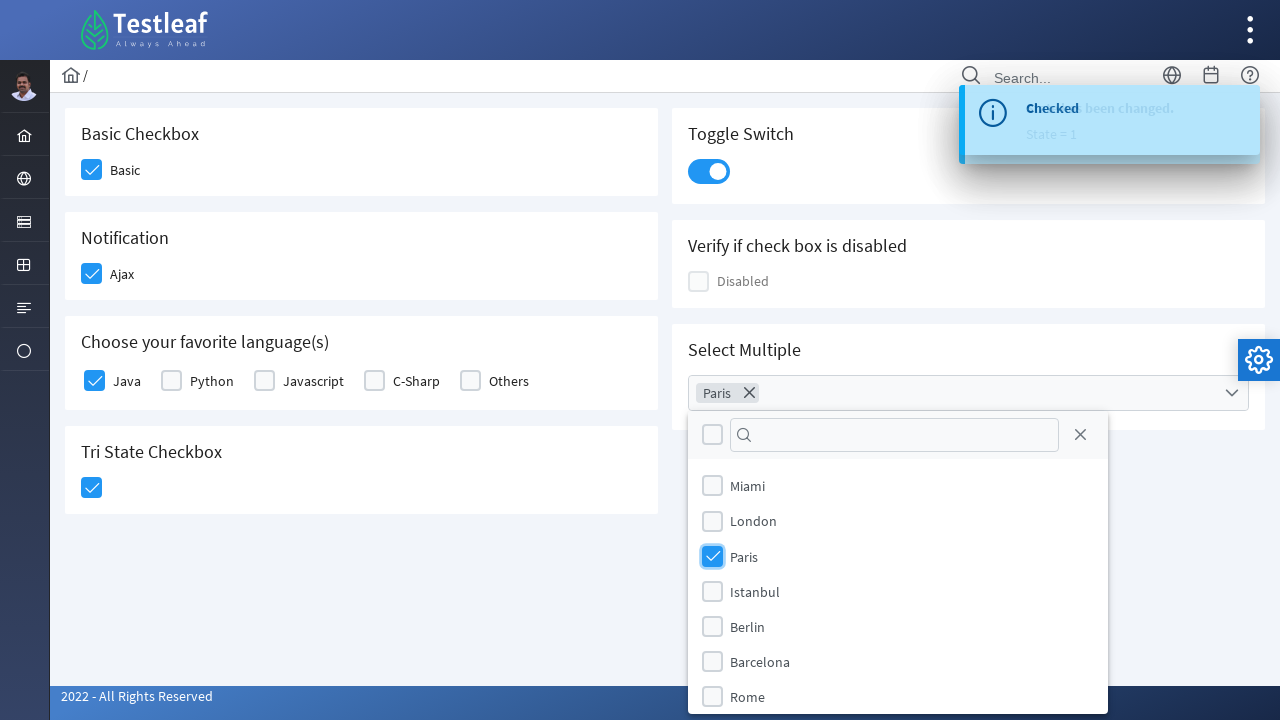